Tests AJAX functionality on W3Schools by clicking a button that triggers an AJAX call and verifying that the content changes after the call completes.

Starting URL: https://www.w3schools.com/xml/ajax_intro.asp

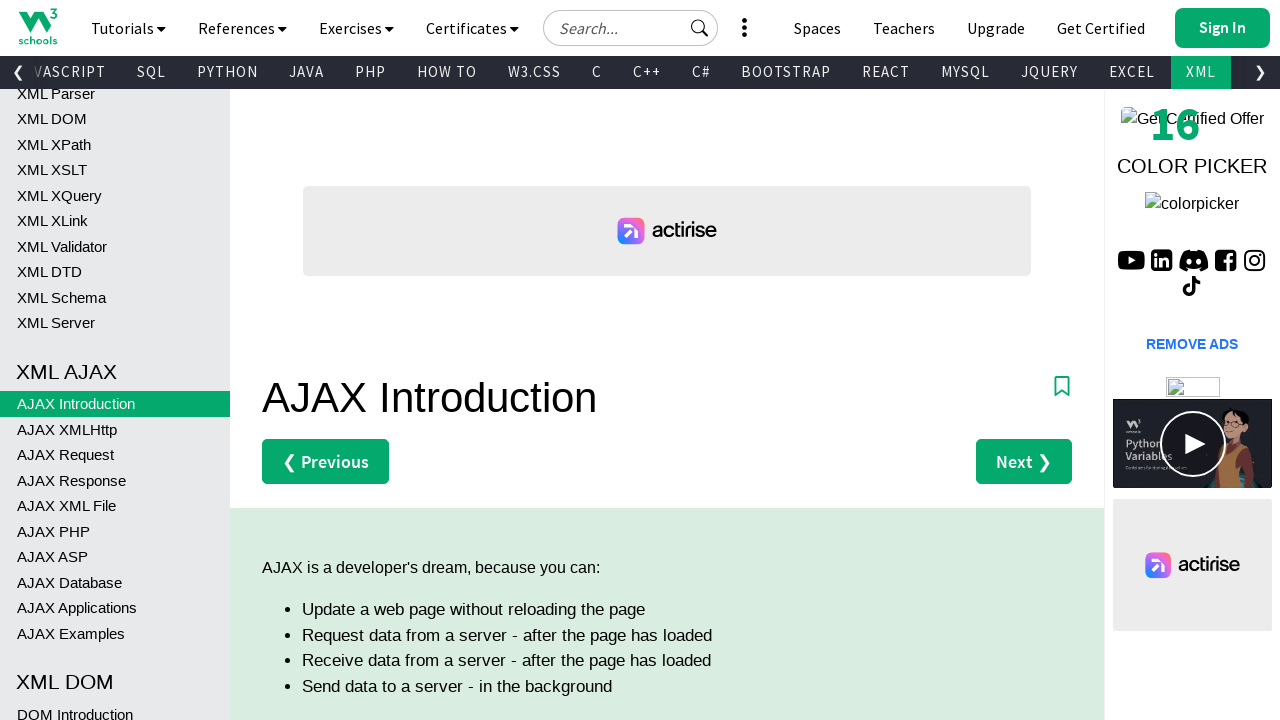

Retrieved original text from demo section heading
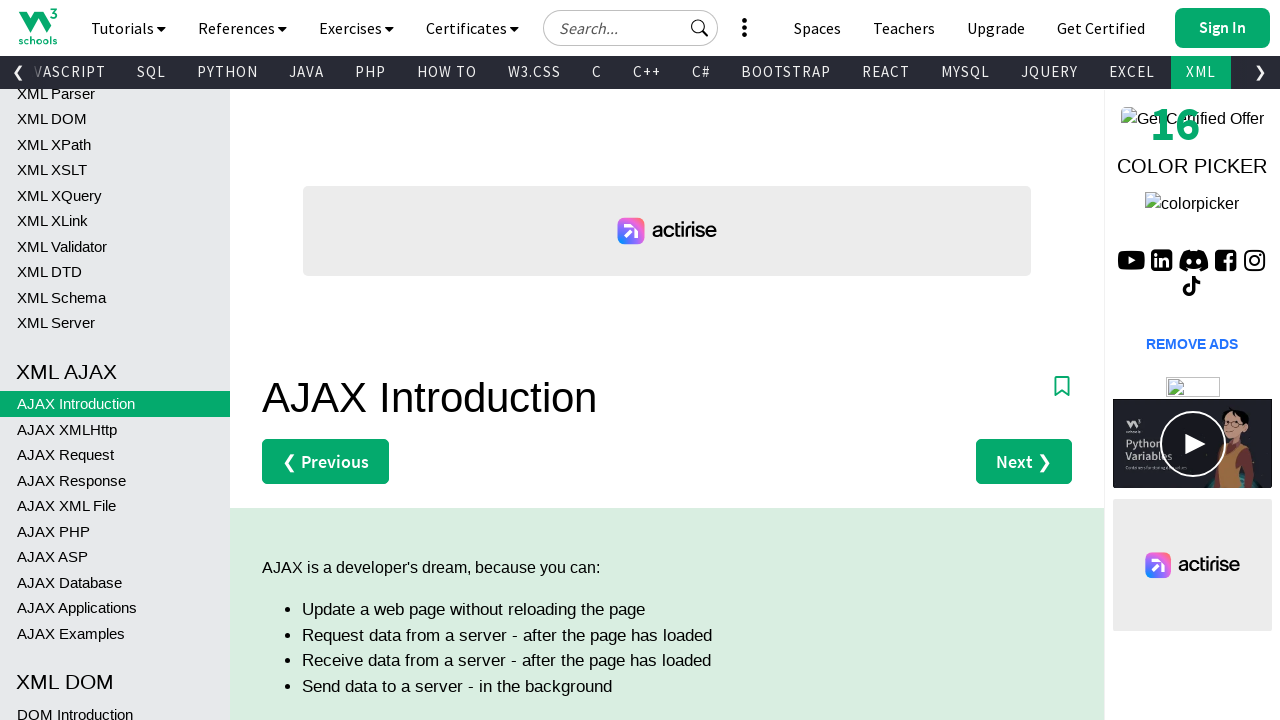

Clicked button to trigger AJAX call at (344, 360) on div#demo > button
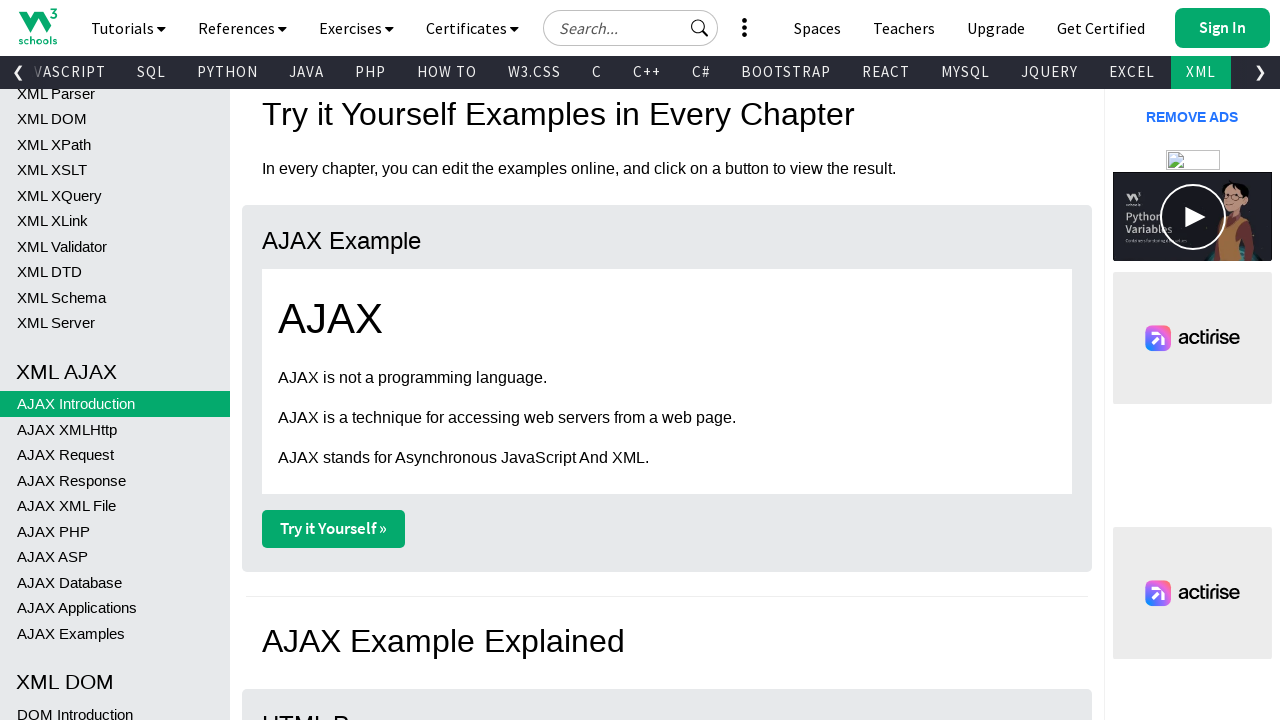

AJAX content loaded and h1 element appeared
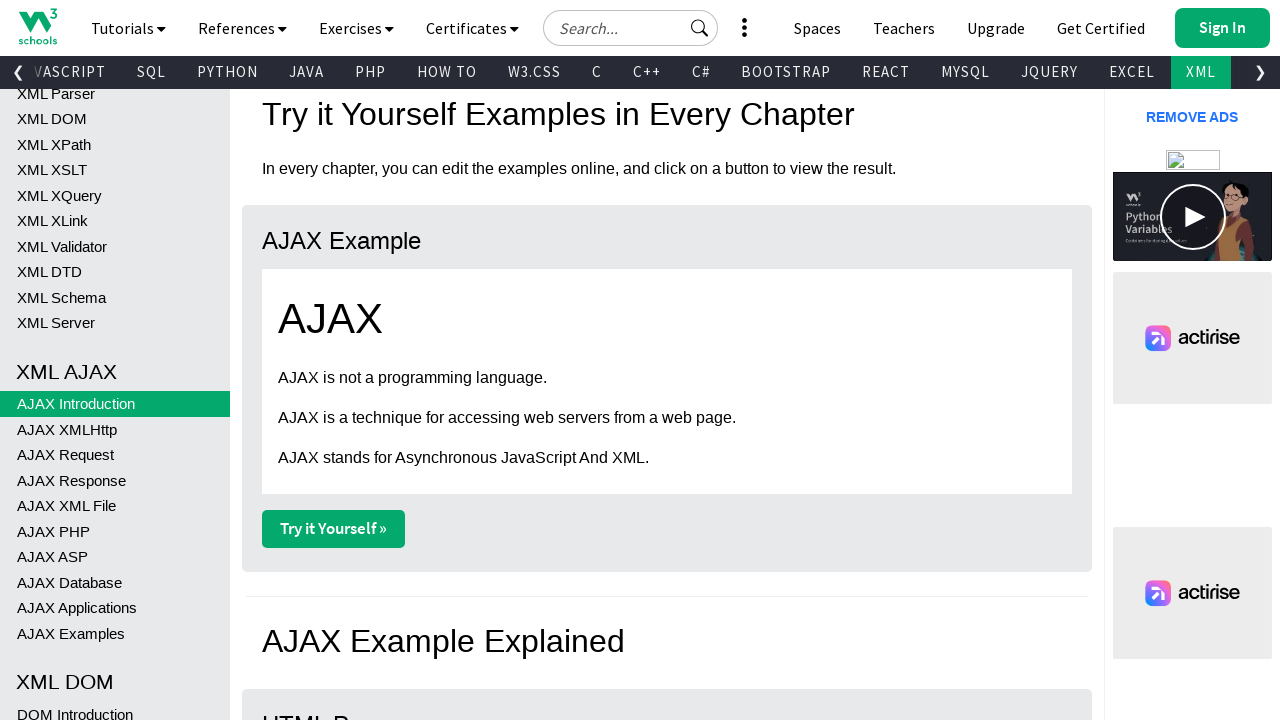

Retrieved text from h1 element after AJAX call
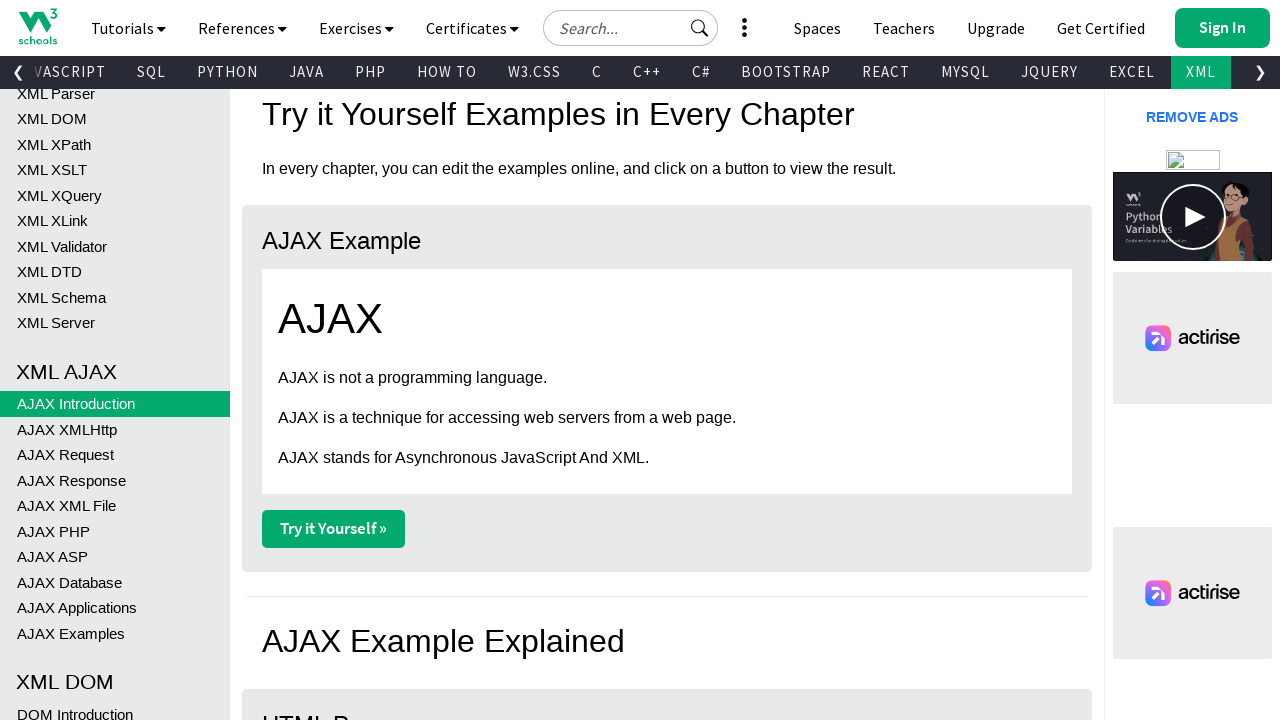

Verified that content changed after AJAX call
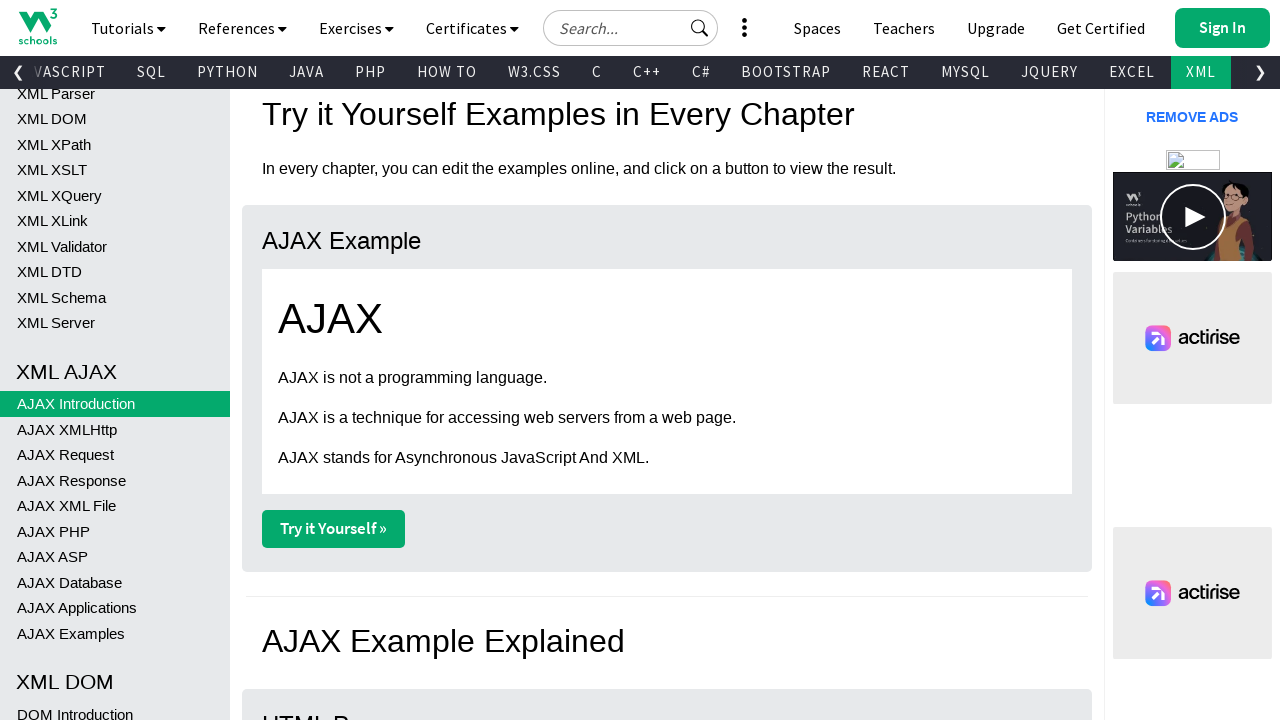

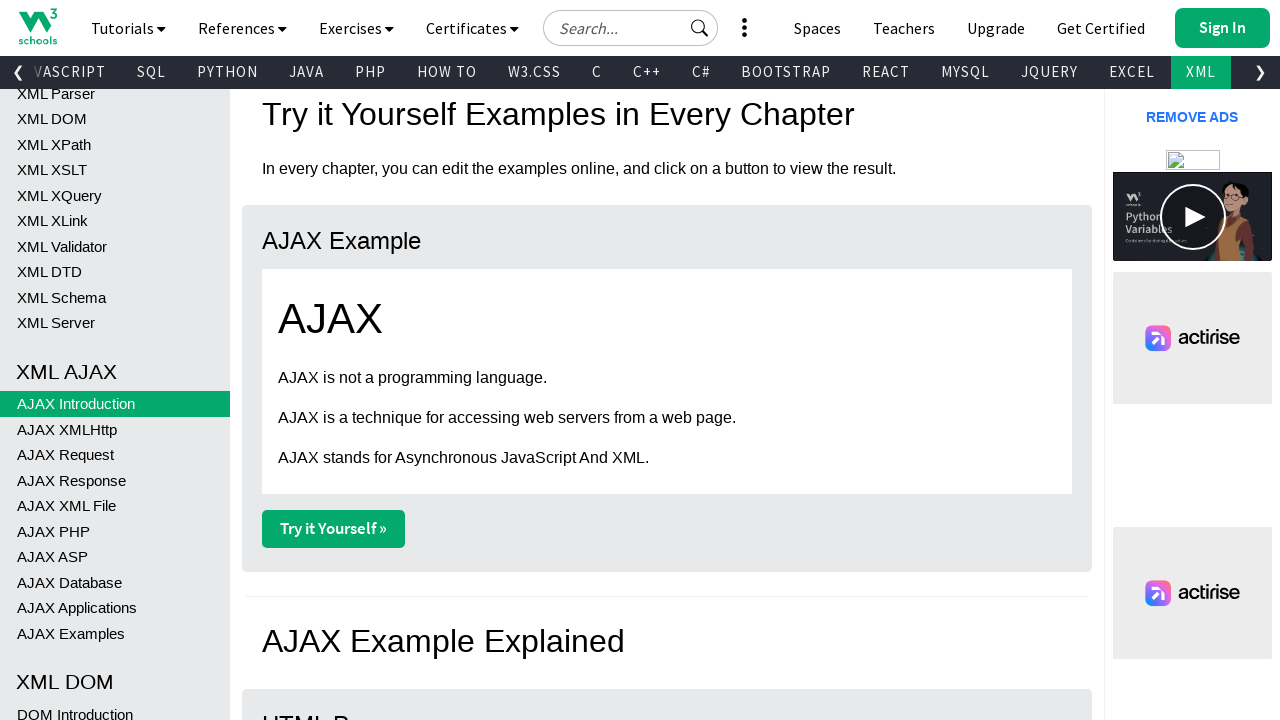